Tests that Clear completed button is hidden when no items are completed

Starting URL: https://demo.playwright.dev/todomvc

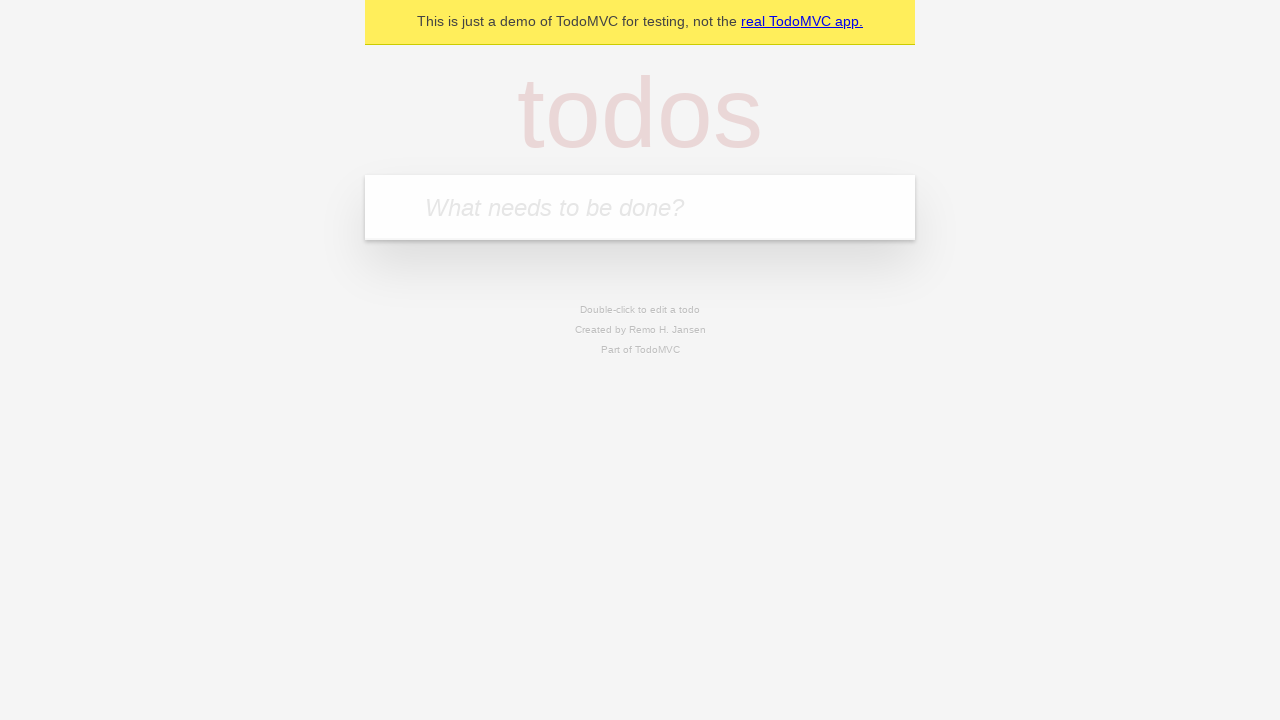

Navigated to TodoMVC demo application
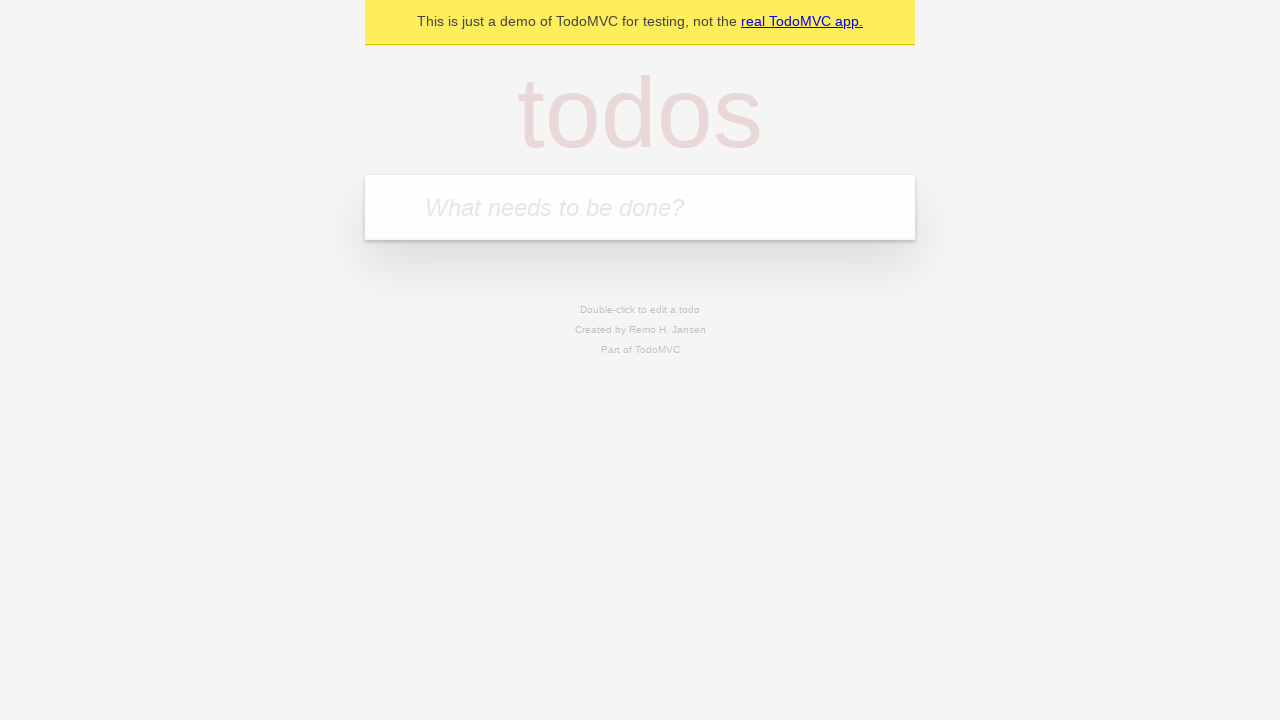

Located the new todo input field
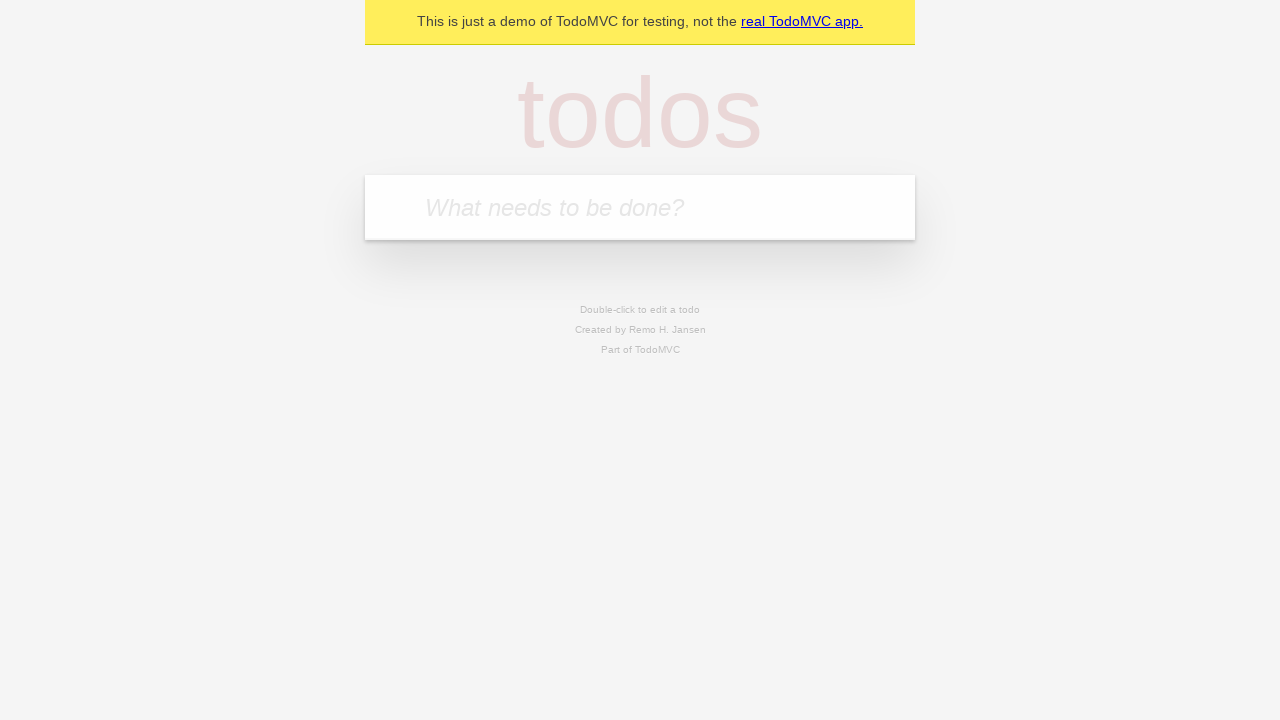

Filled todo input with 'buy some cheese' on internal:attr=[placeholder="What needs to be done?"i]
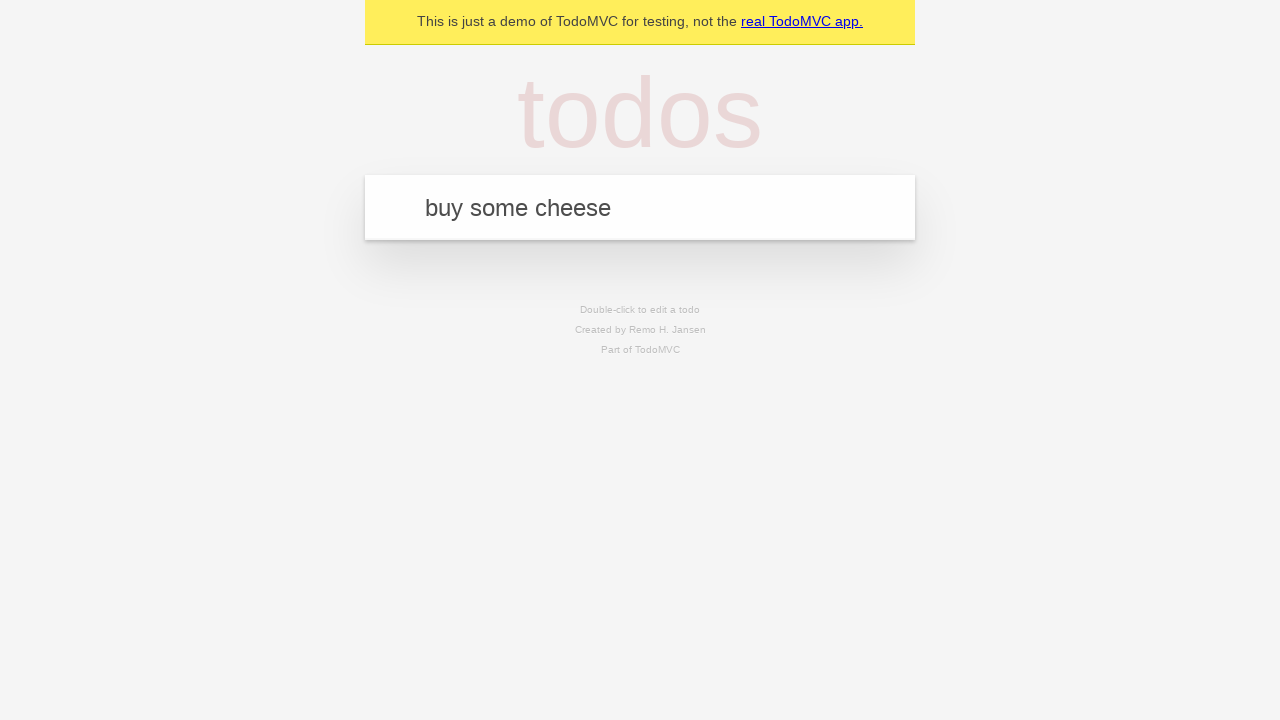

Pressed Enter to create todo 'buy some cheese' on internal:attr=[placeholder="What needs to be done?"i]
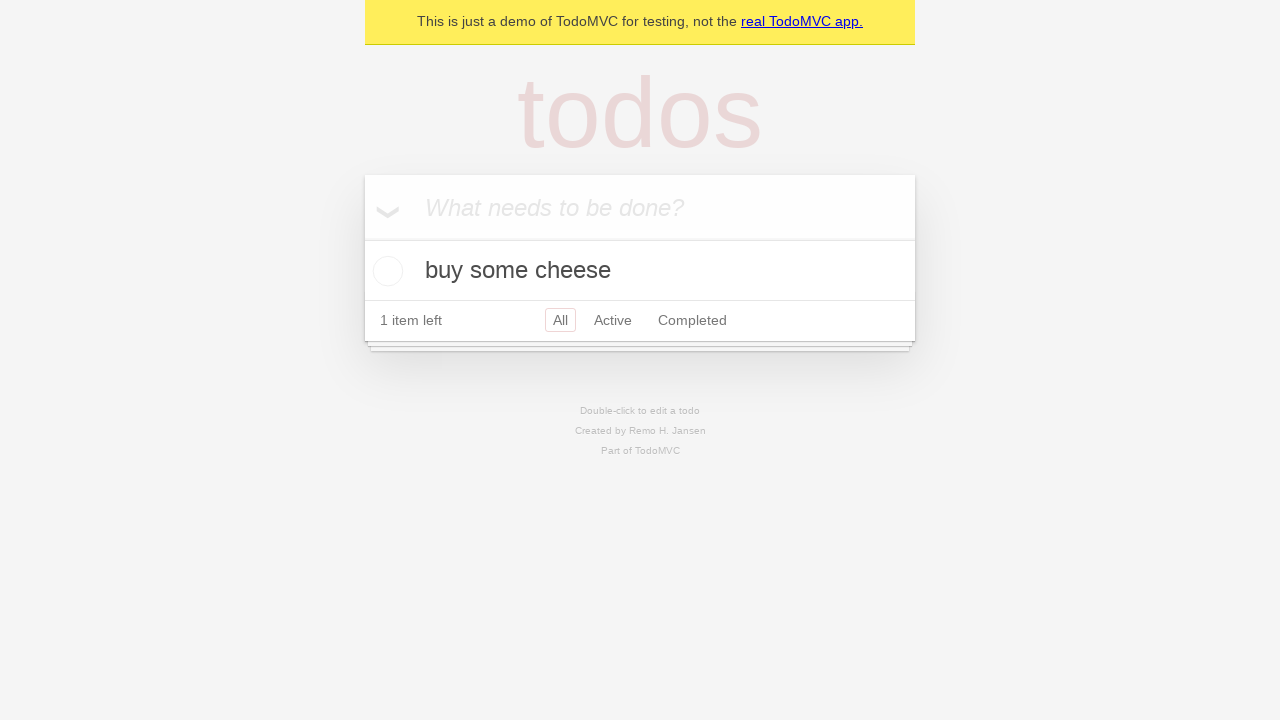

Filled todo input with 'feed the cat' on internal:attr=[placeholder="What needs to be done?"i]
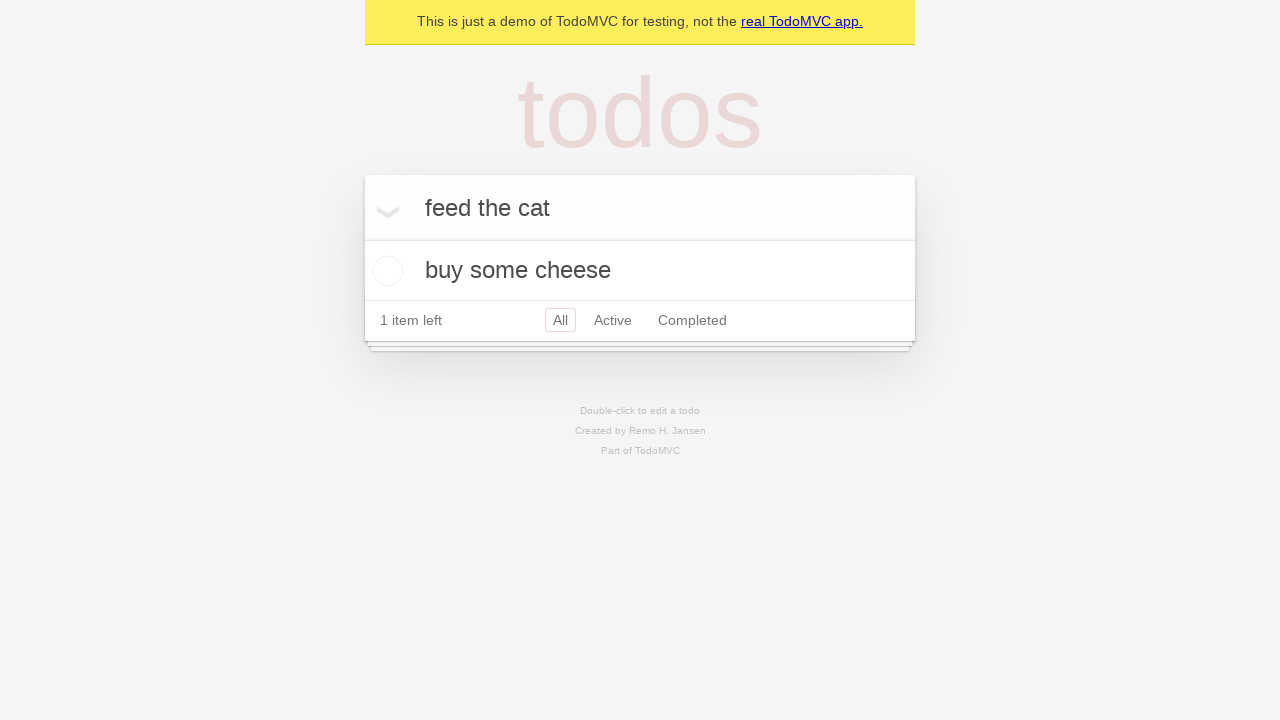

Pressed Enter to create todo 'feed the cat' on internal:attr=[placeholder="What needs to be done?"i]
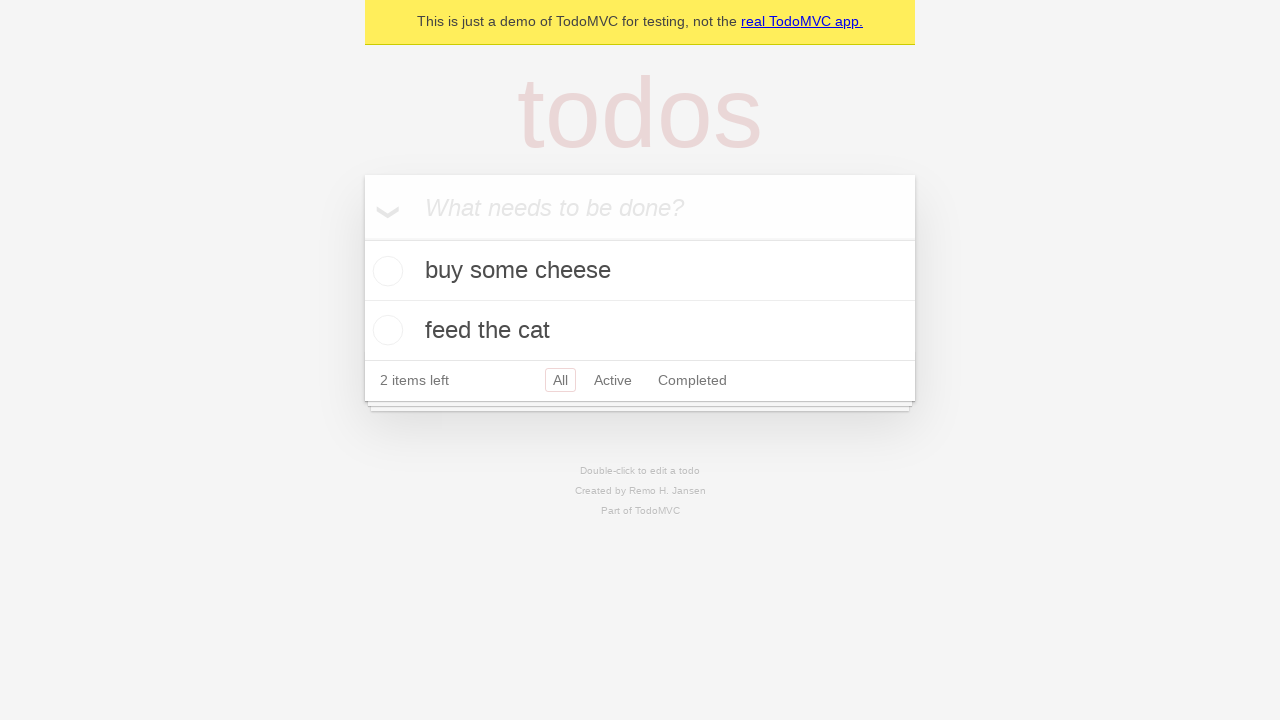

Filled todo input with 'book a doctors appointment' on internal:attr=[placeholder="What needs to be done?"i]
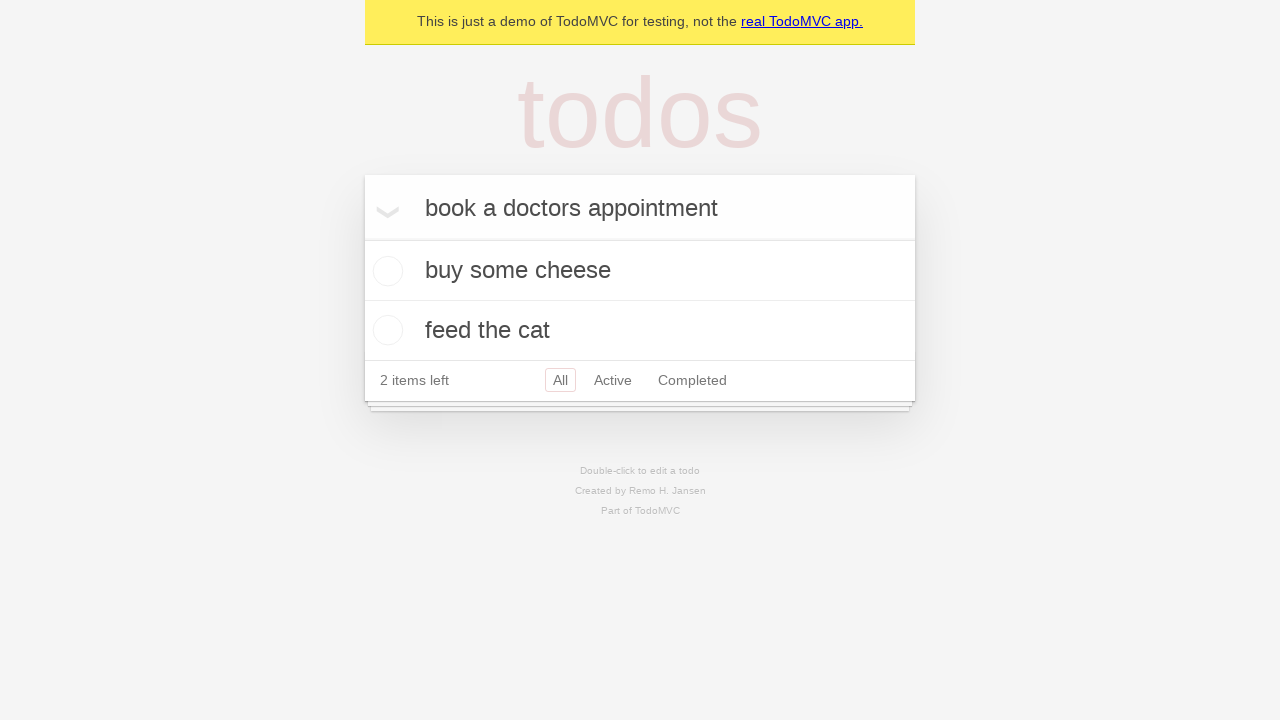

Pressed Enter to create todo 'book a doctors appointment' on internal:attr=[placeholder="What needs to be done?"i]
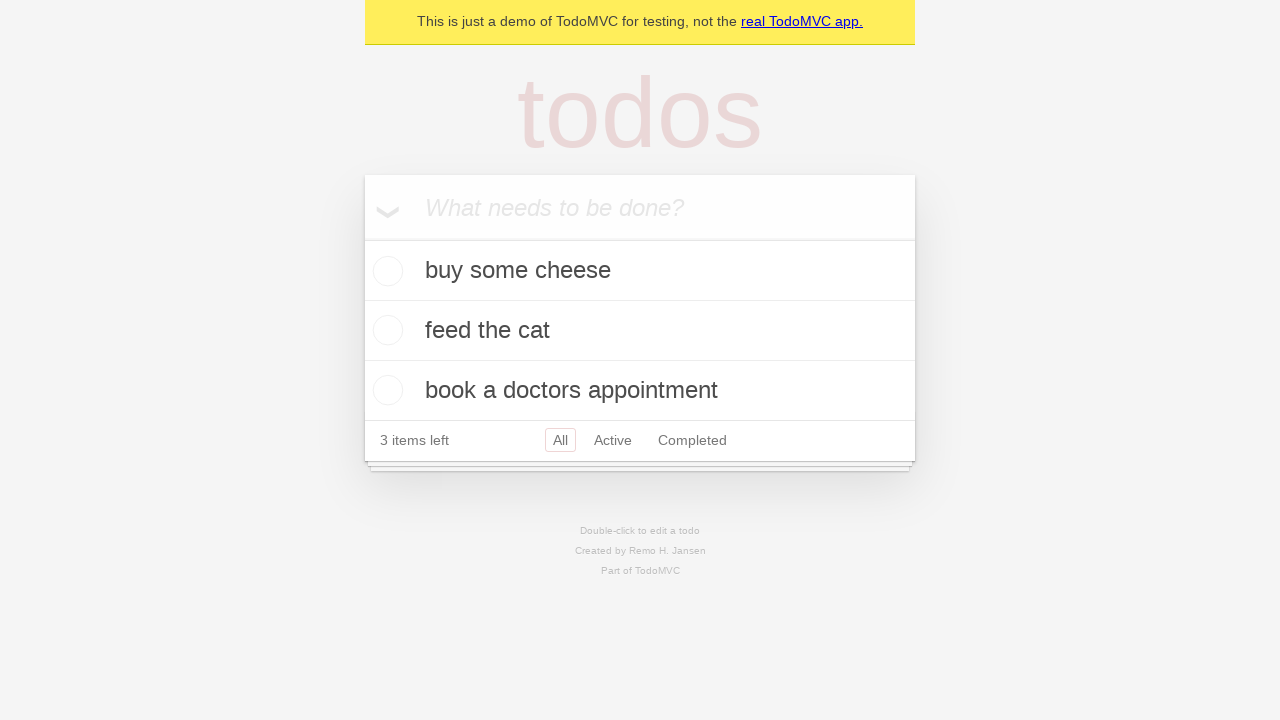

Checked the first todo item as completed at (385, 271) on .todo-list li .toggle >> nth=0
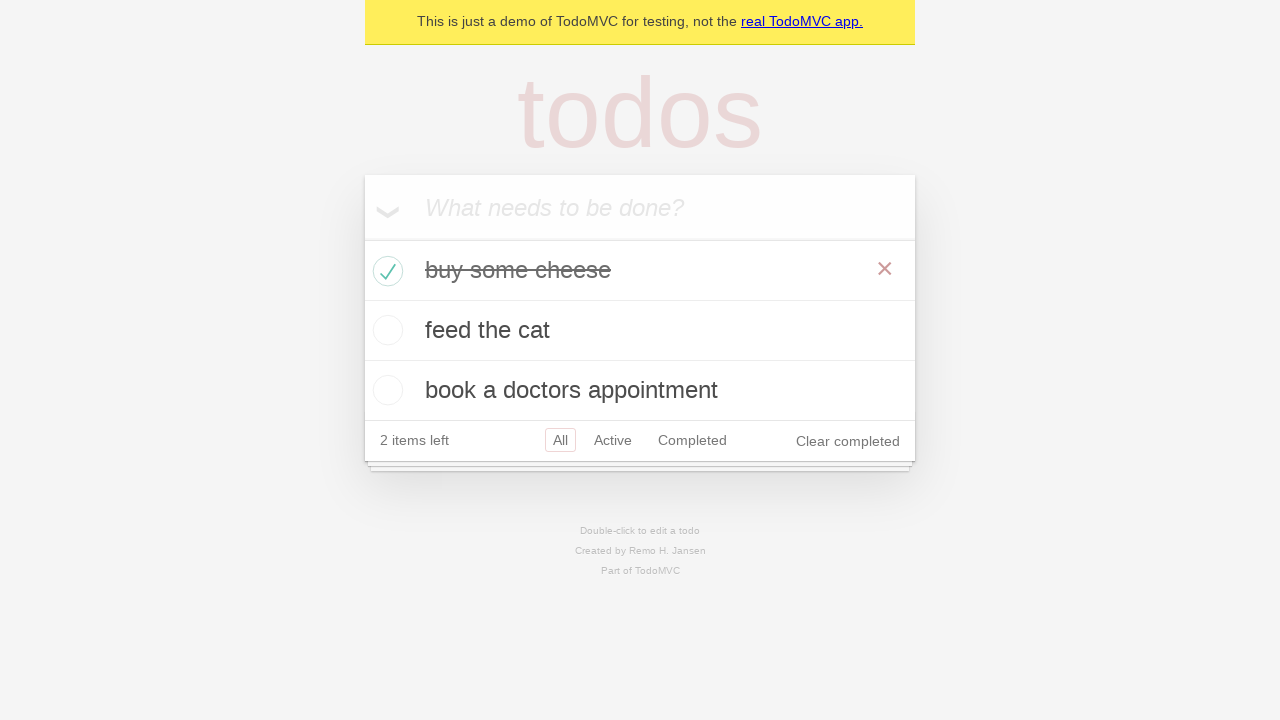

Clicked the 'Clear completed' button at (848, 441) on internal:role=button[name="Clear completed"i]
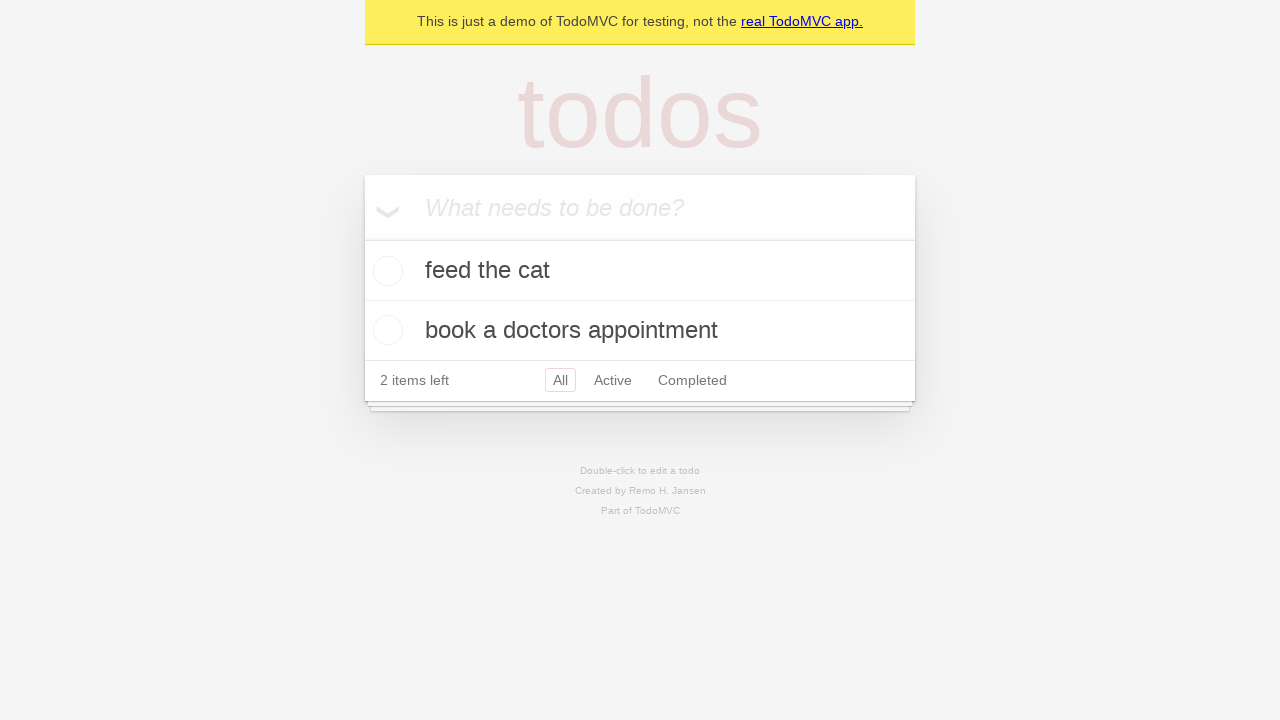

Verified that 'Clear completed' button is hidden when no items are completed
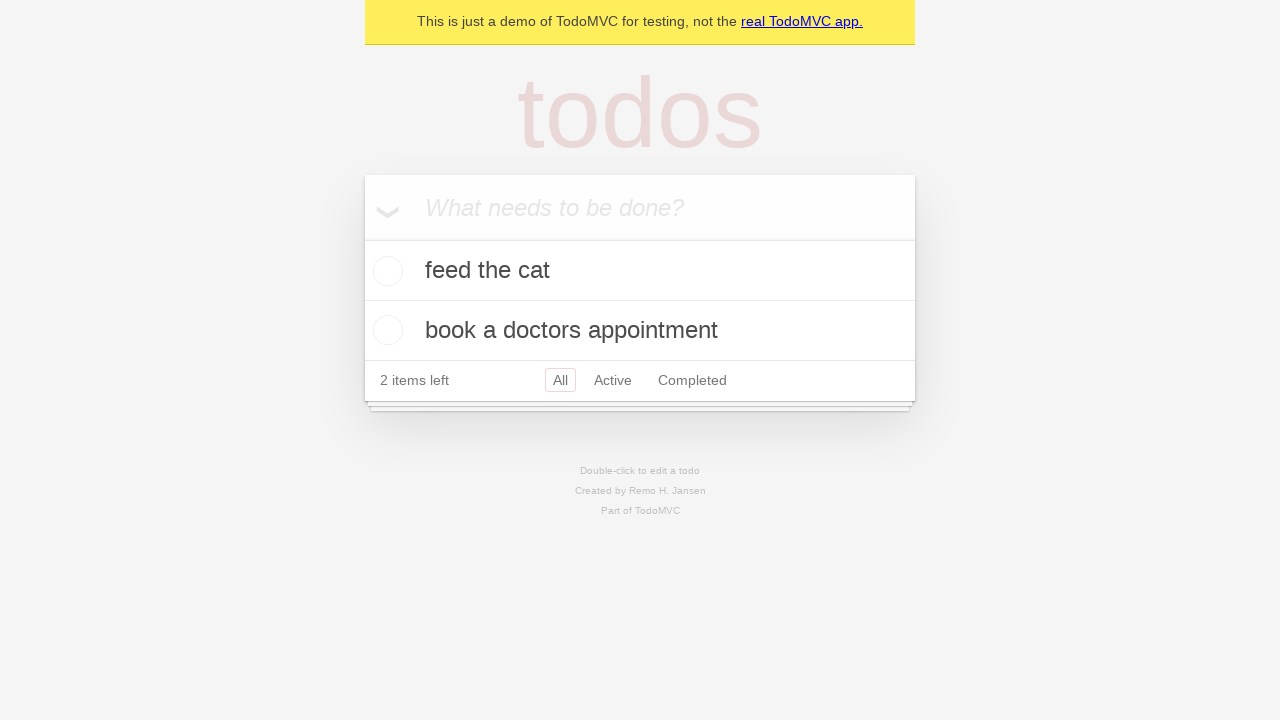

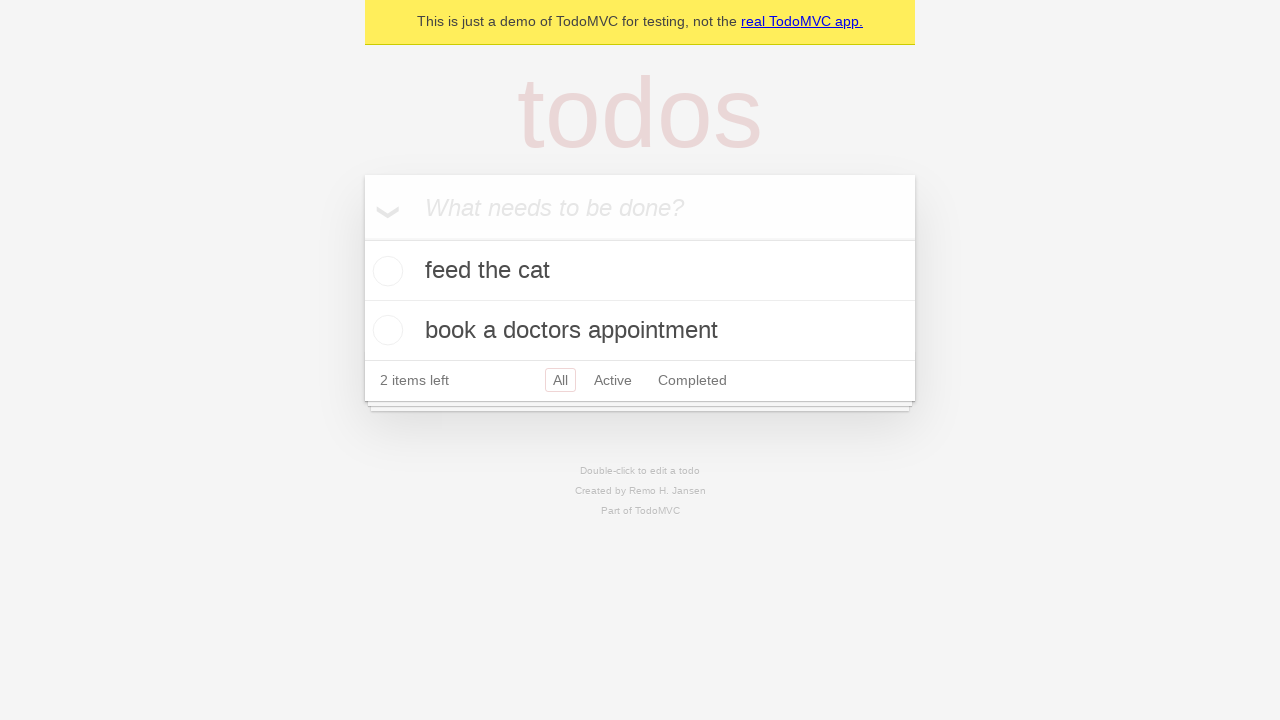